Tests login with invalid credentials and verifies the appropriate error message is displayed

Starting URL: https://www.saucedemo.com

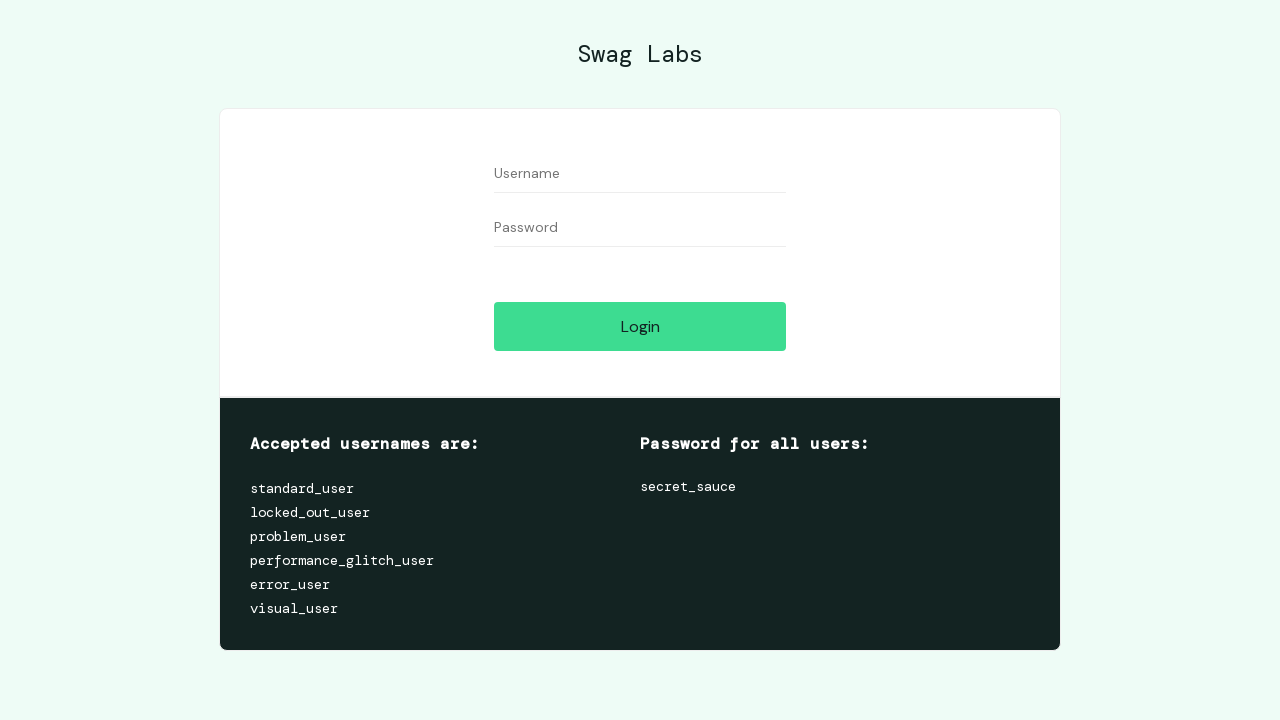

Filled username field with 'invalid_user' on #user-name
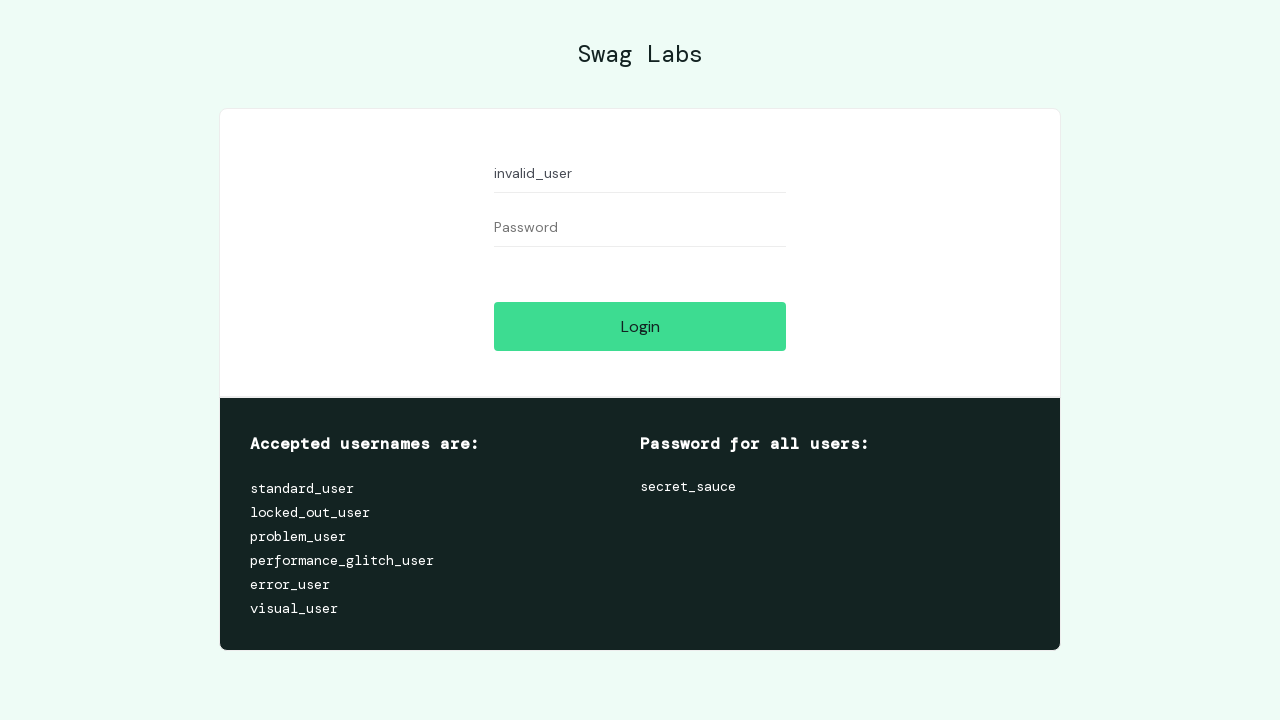

Filled password field with 'wrong_password' on #password
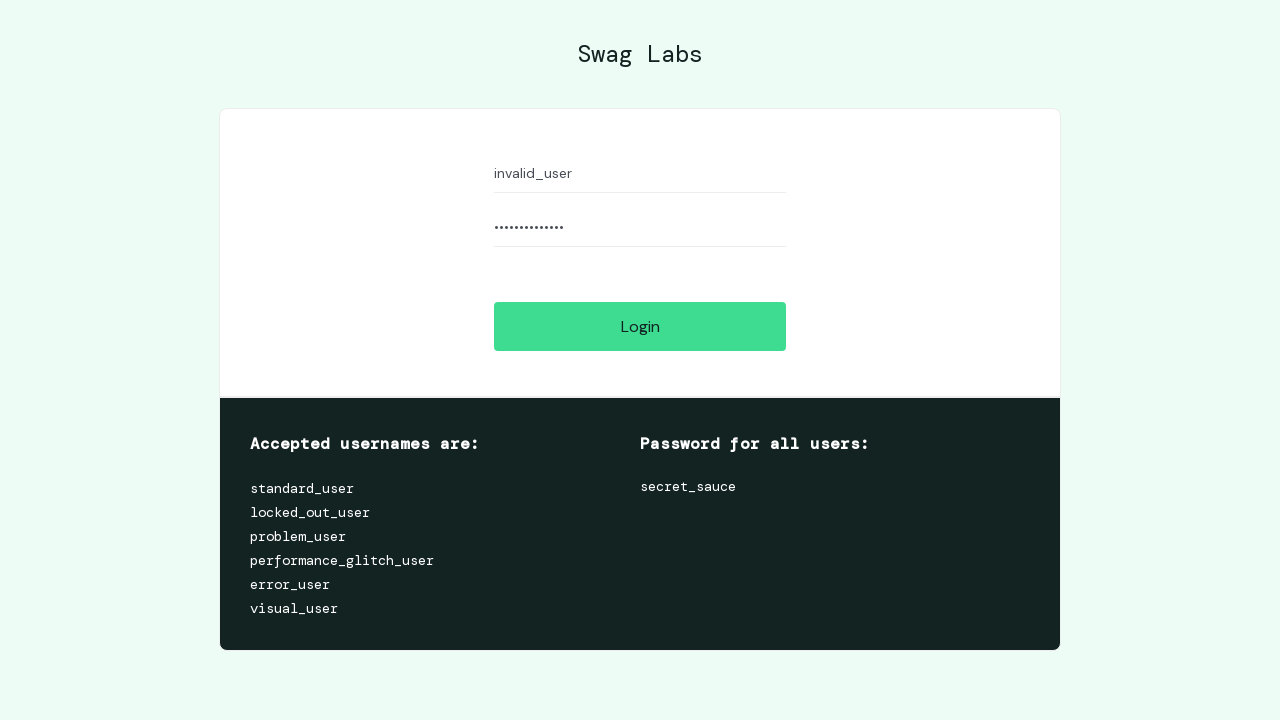

Clicked login button at (640, 326) on #login-button
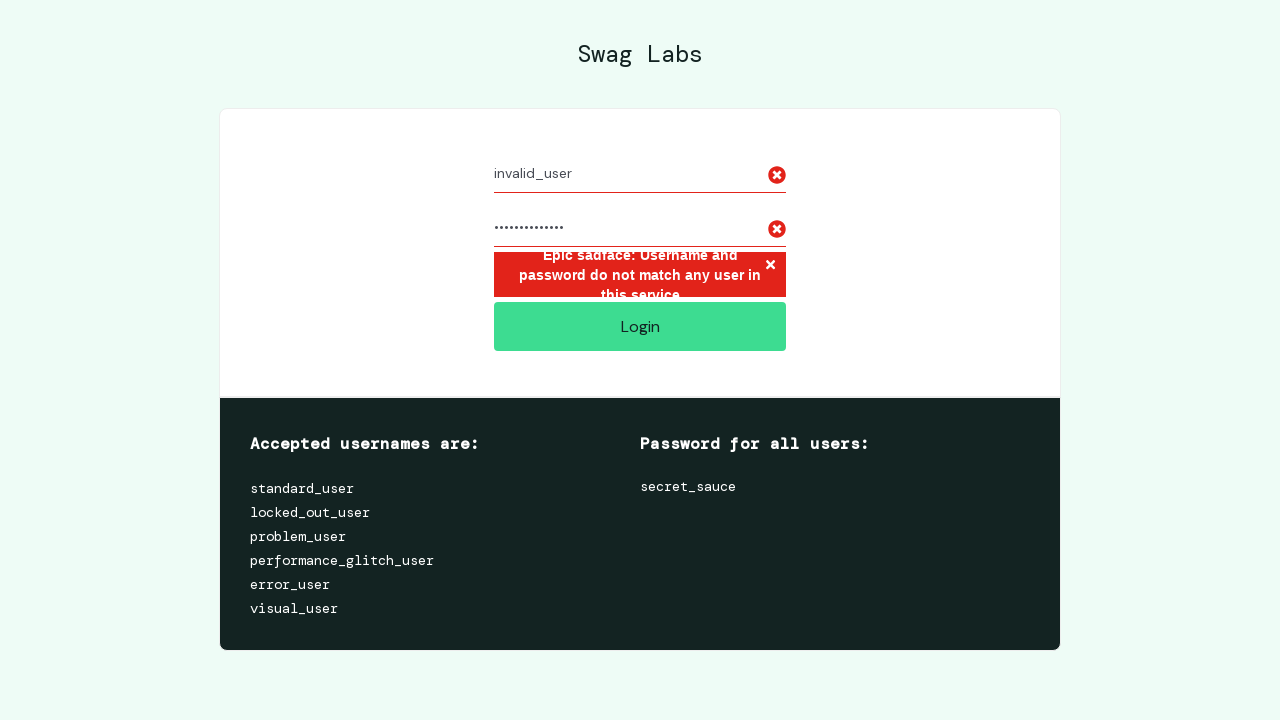

Verified error message 'Epic sadface: Username and password do not match any user in this service' is displayed
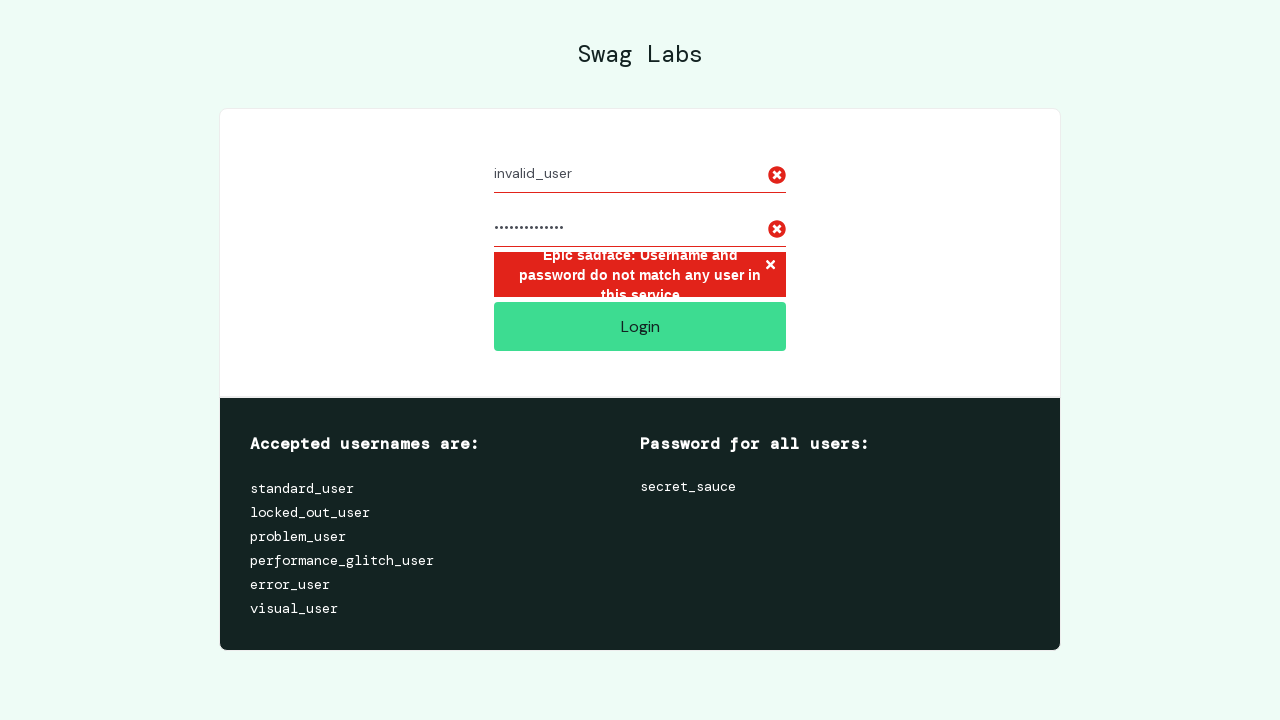

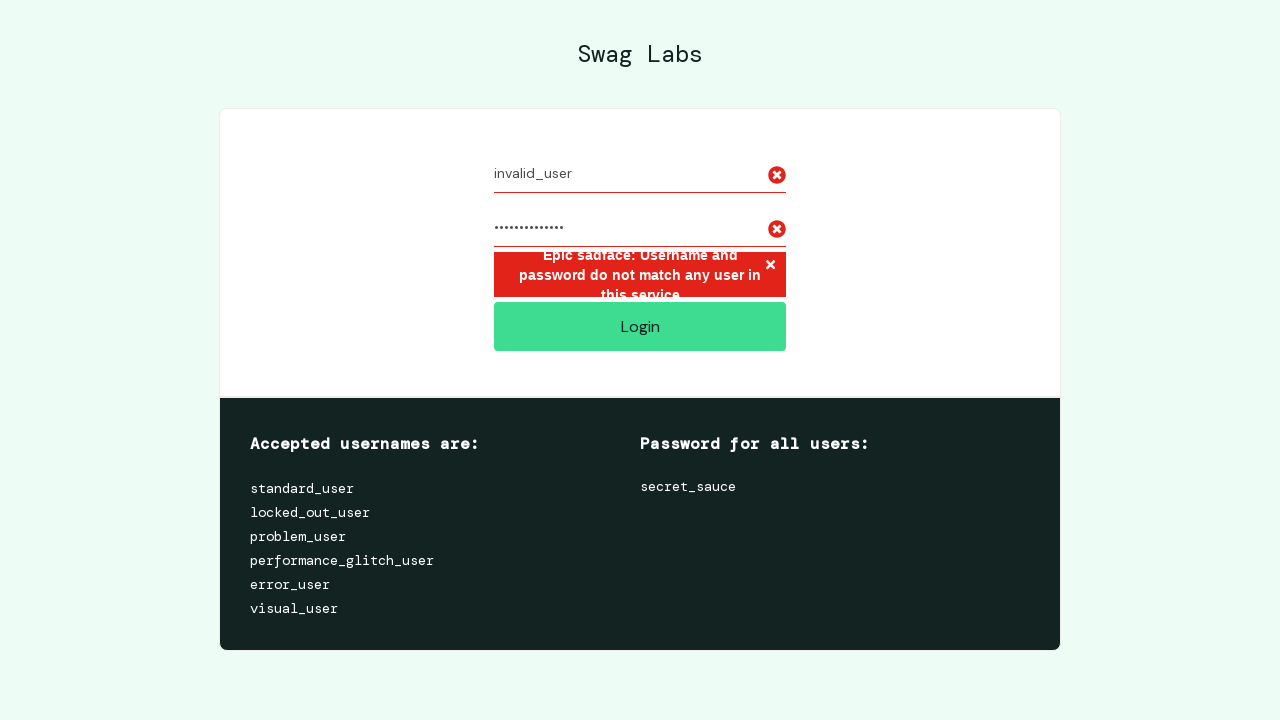